Navigates to a product page and counts the number of product slide images

Starting URL: https://www.thisisfeliznavidad.com/productos/invader-sweater/

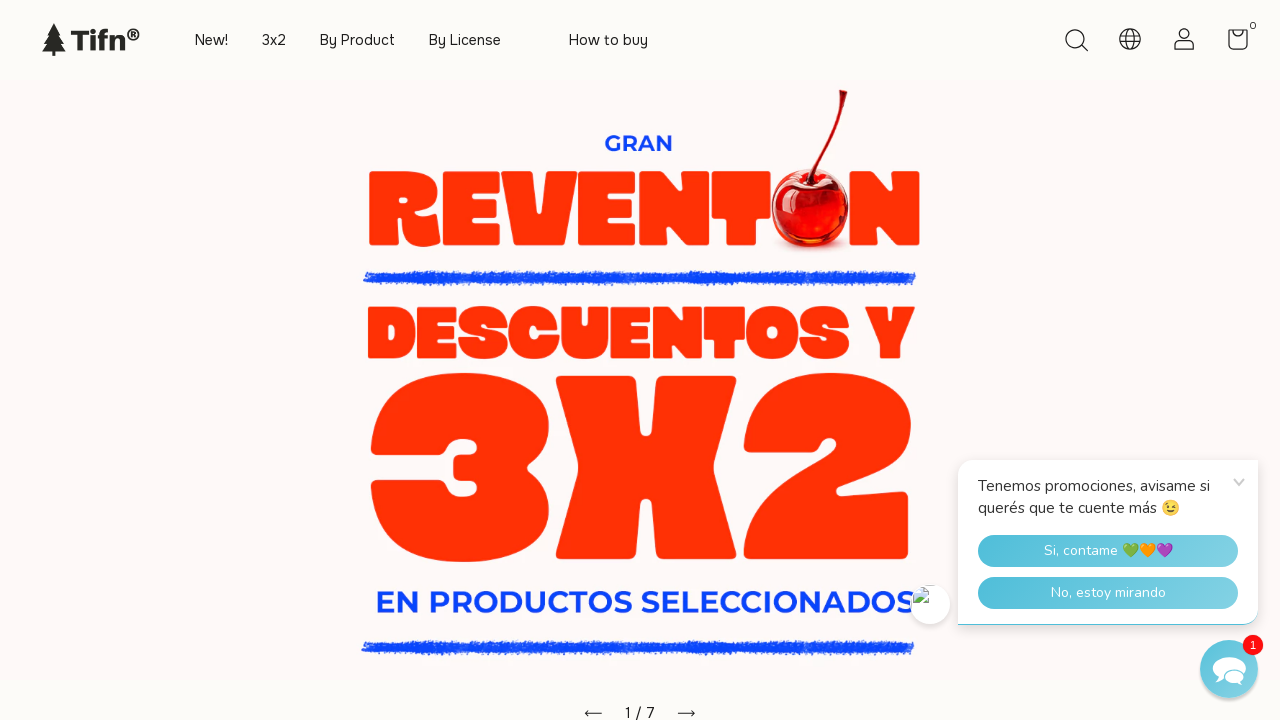

Navigated to Invader Sweater product page
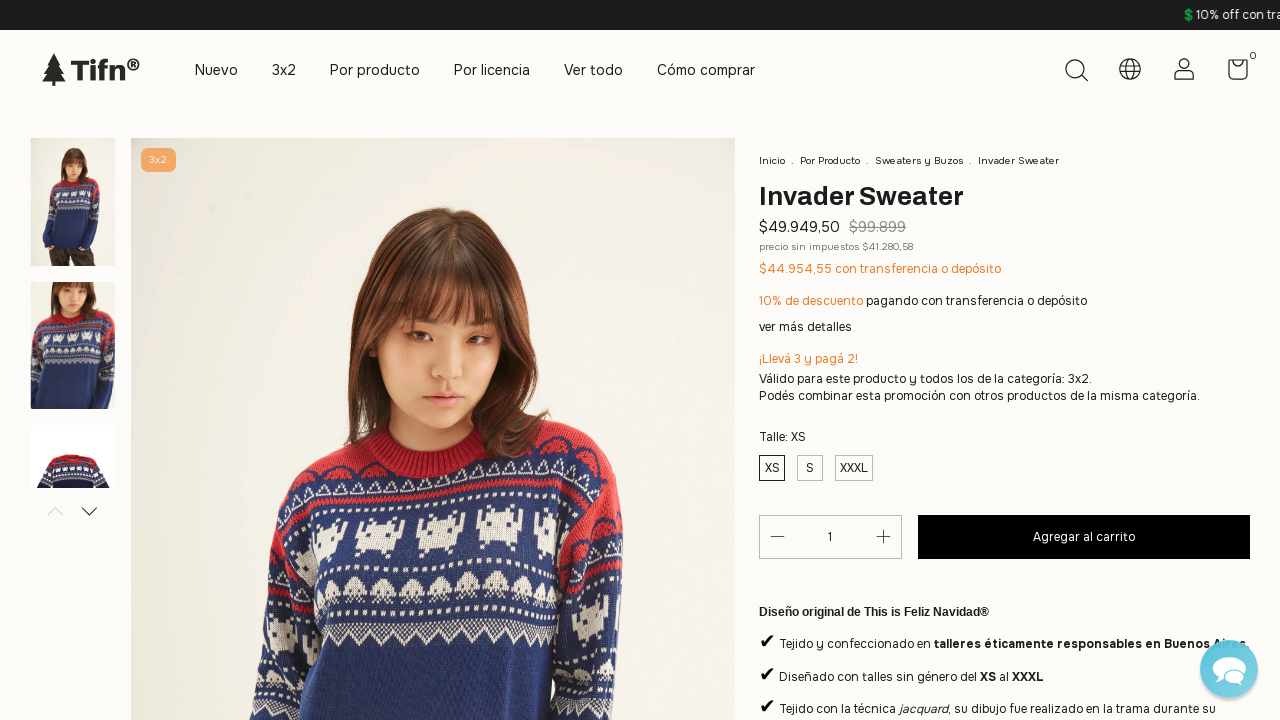

Counted product slide images: 5 images found
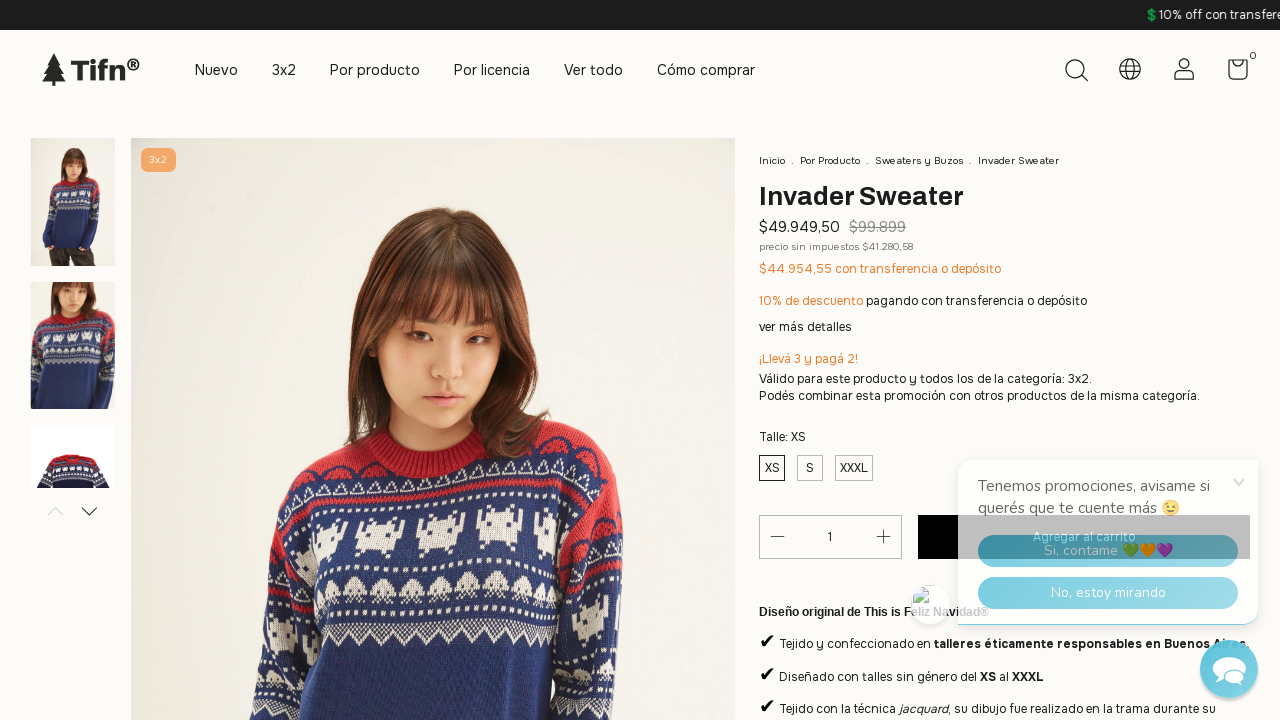

Printed image count result: 5
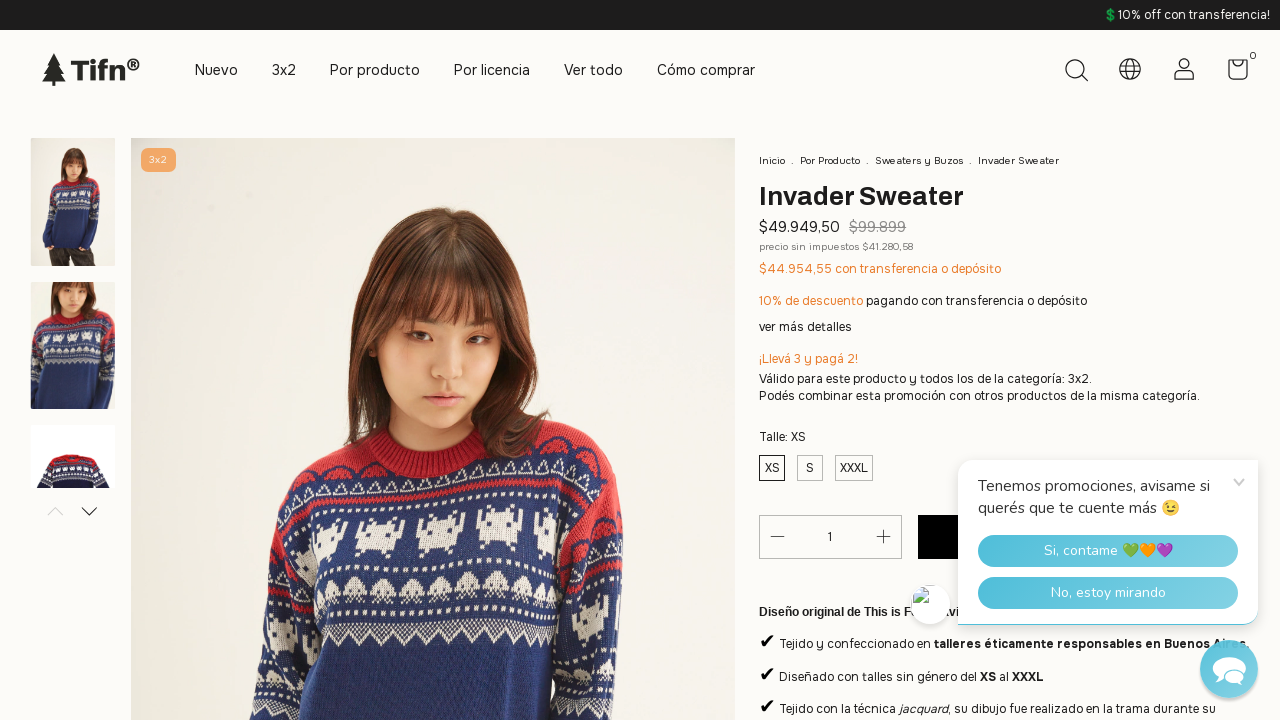

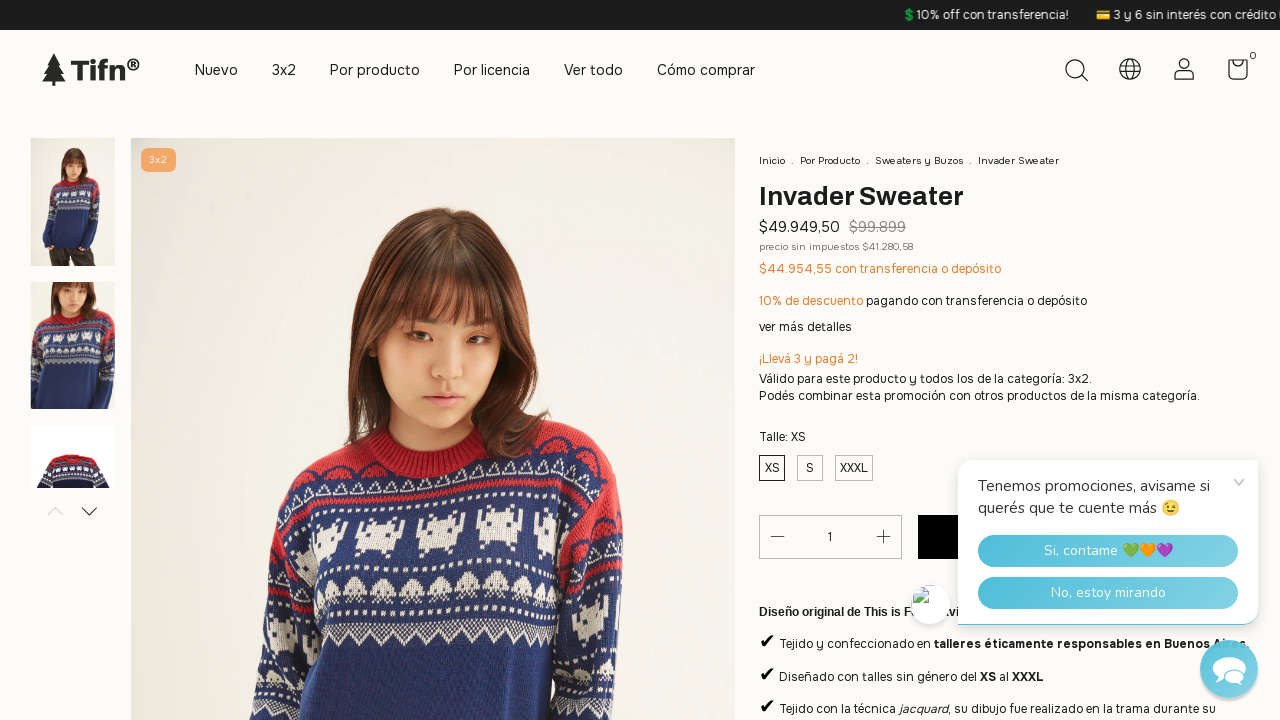